Navigates to W3Schools HTML forms page and fills in the last name field in the form example

Starting URL: https://www.w3schools.com/html/html_forms.asp

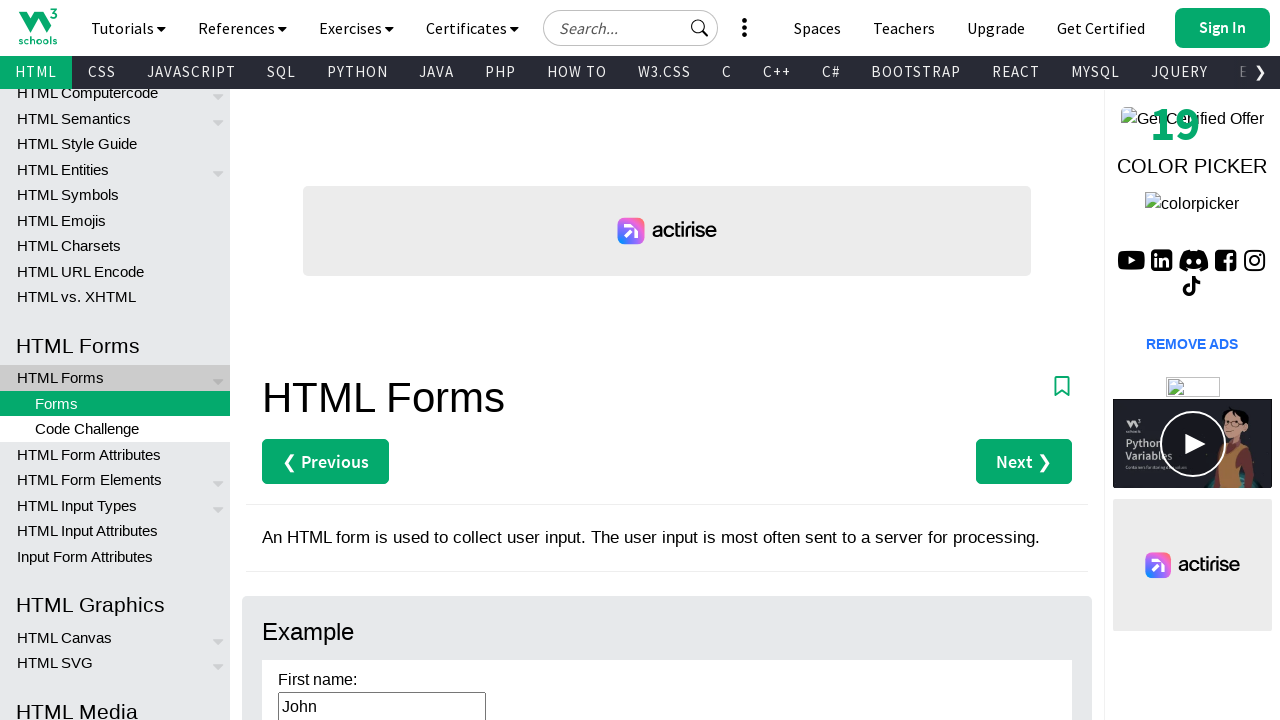

Navigated to W3Schools HTML forms page
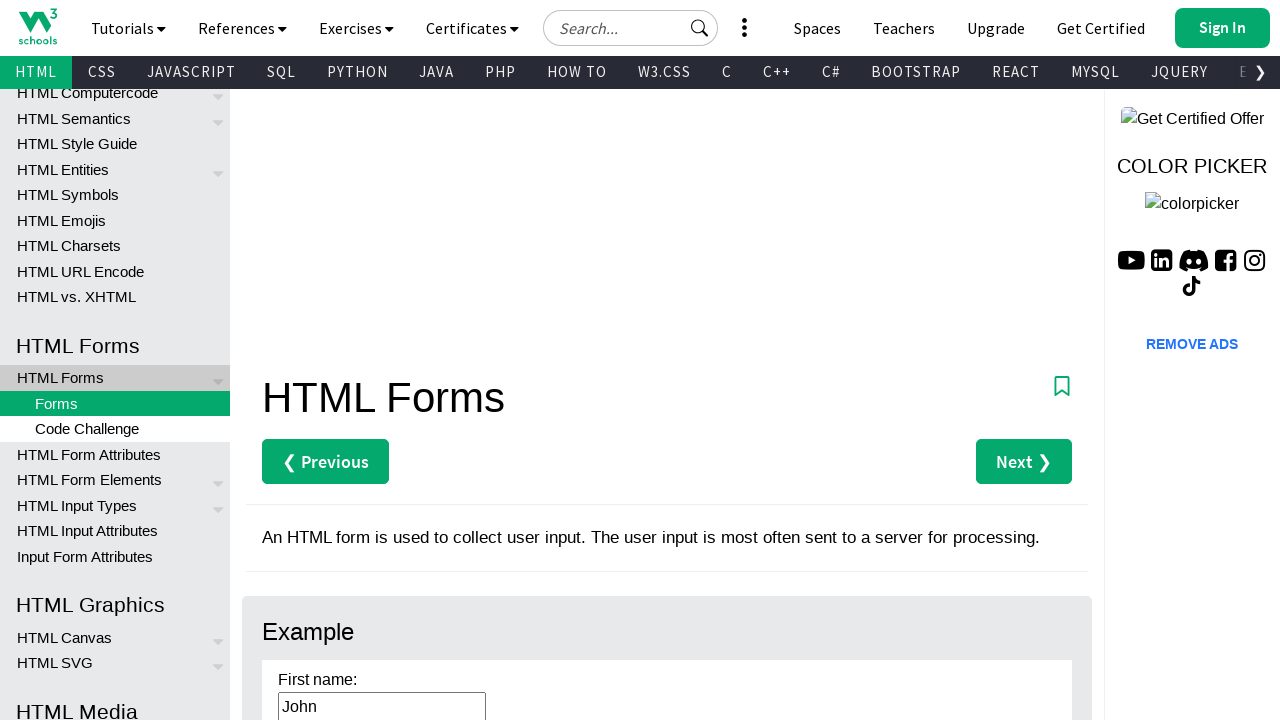

Last name input field became visible
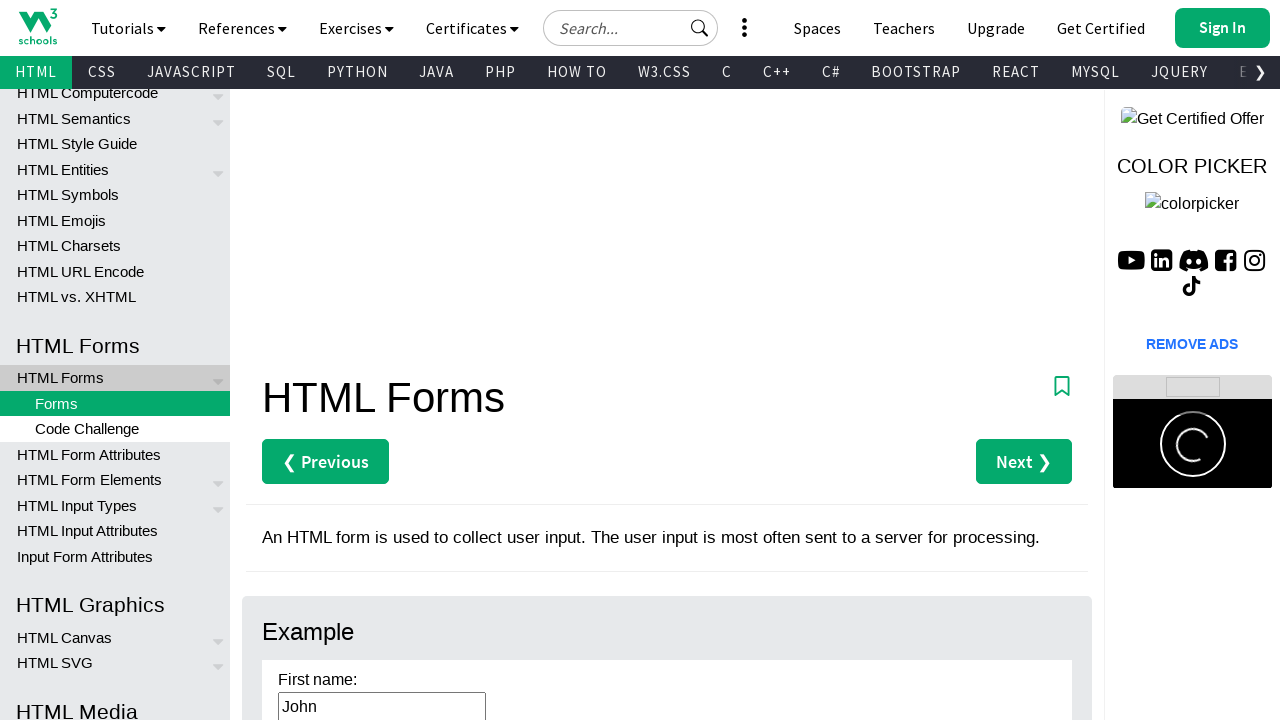

Filled last name field with 'EDGAR' on #lname
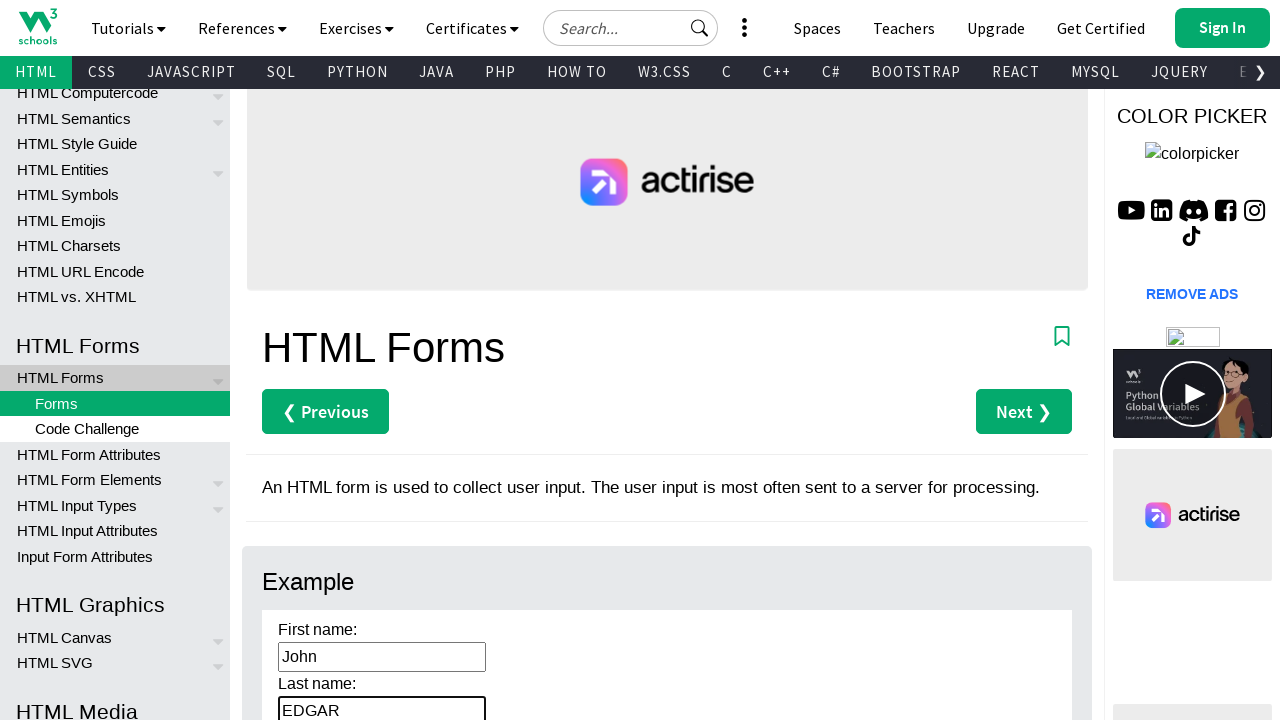

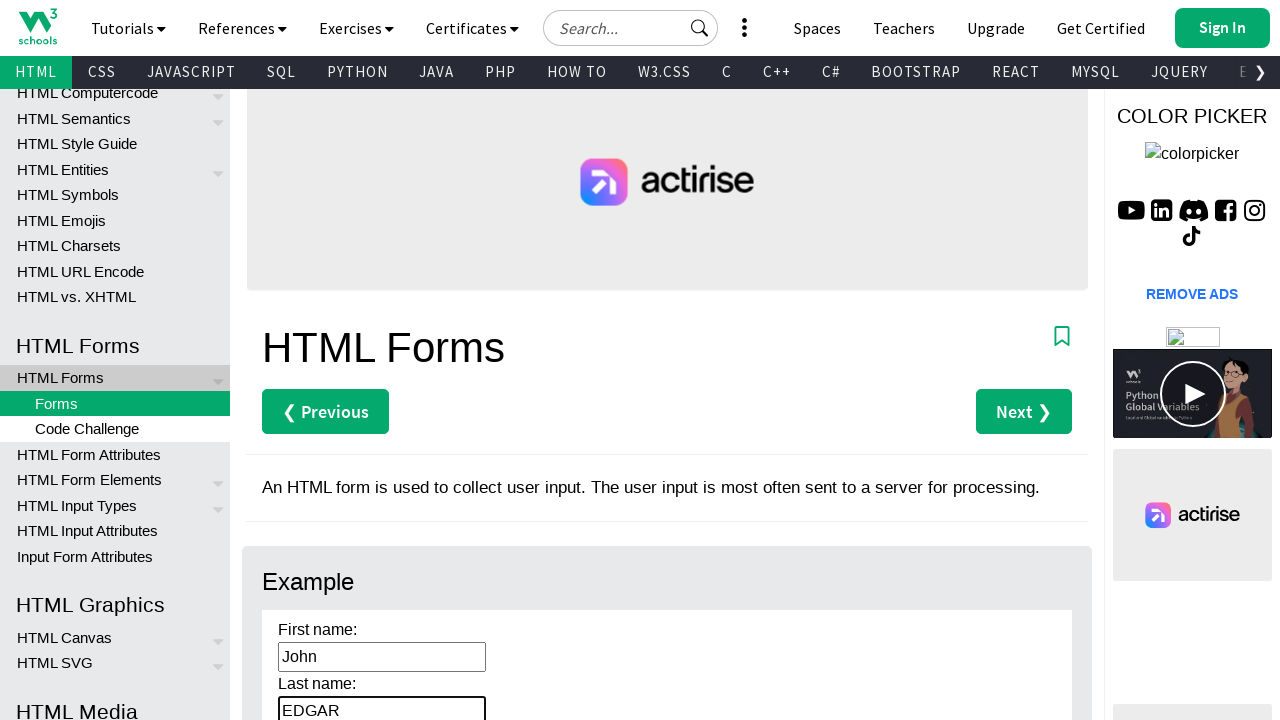